Tests JavaScript confirm dialog handling by triggering a confirm dialog and accepting it

Starting URL: https://the-internet.herokuapp.com/javascript_alerts

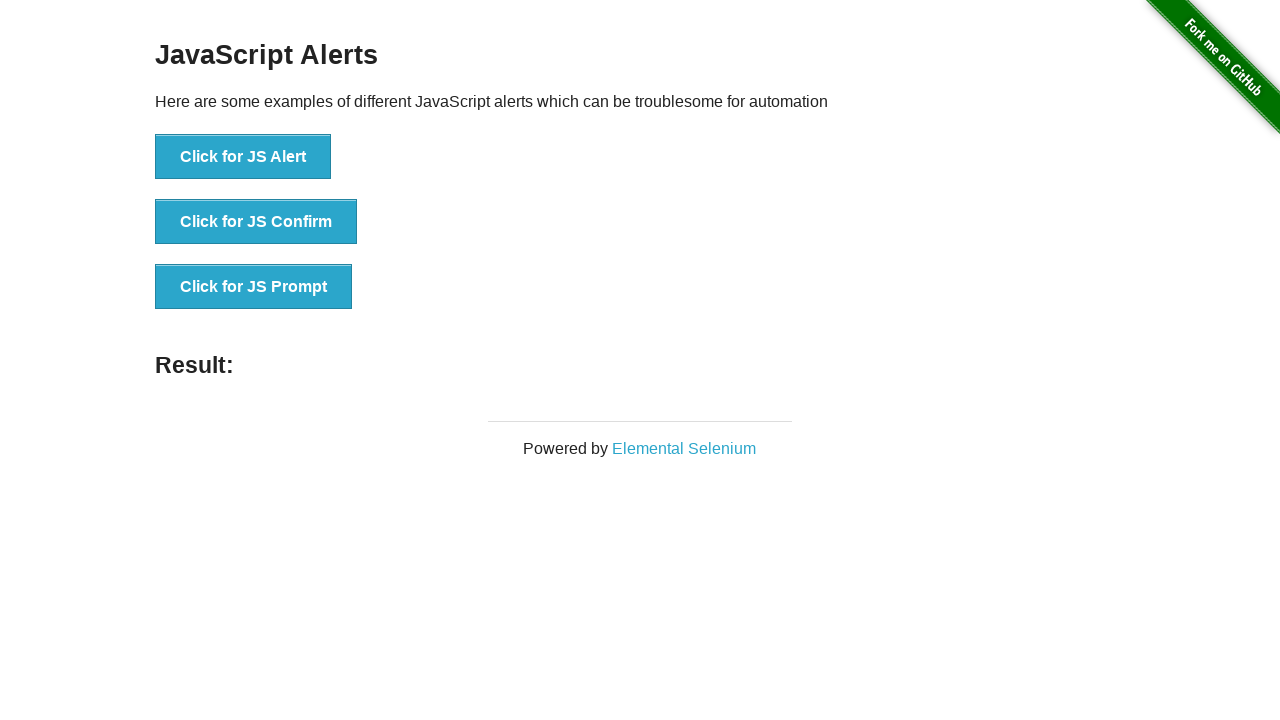

Clicked button to trigger confirm dialog at (256, 222) on xpath=//*[@id="content"]/div/ul/li[2]/button
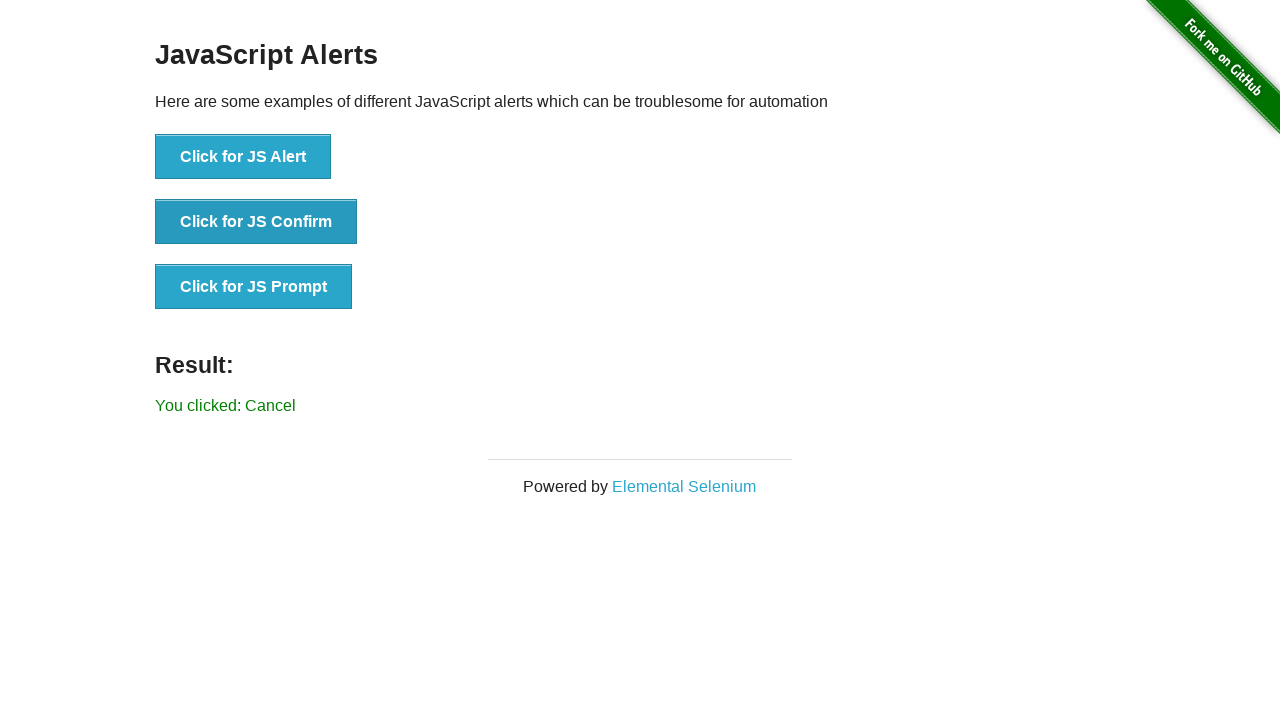

Set up dialog handler to accept confirm dialog
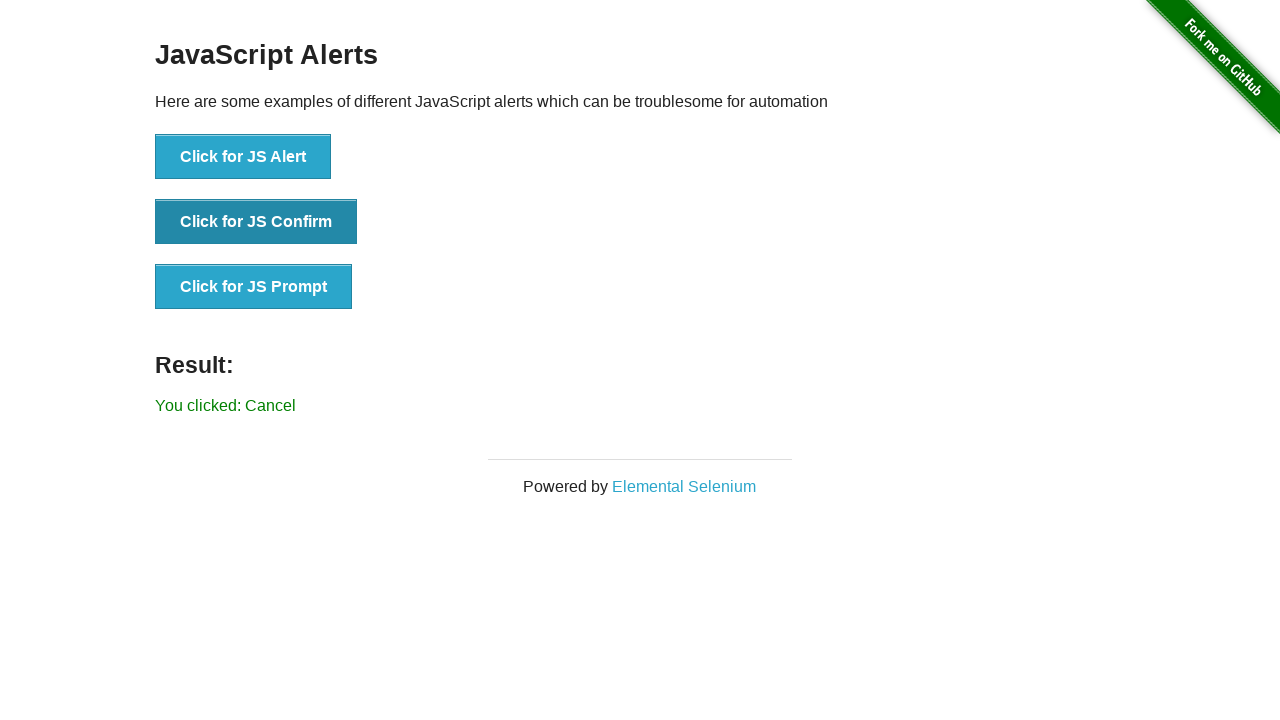

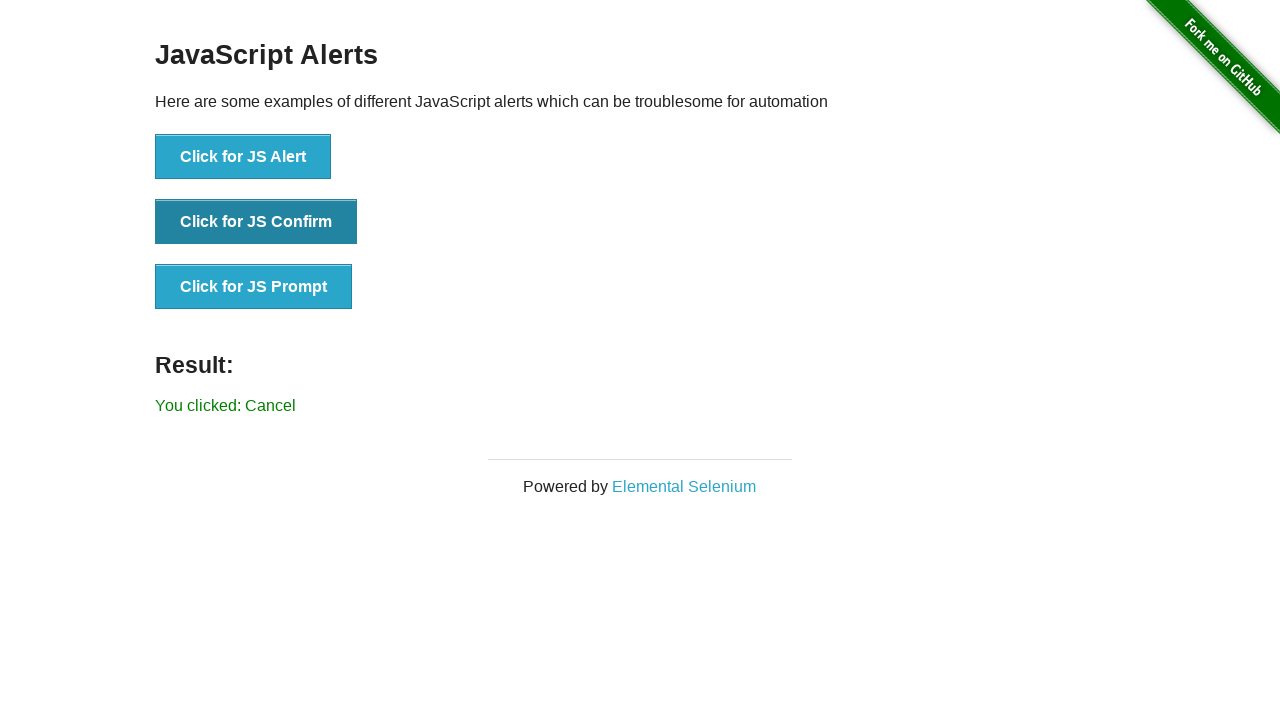